Tests the Careers link in the hamburger menu by clicking the nav toggle and then the Careers link.

Starting URL: https://www.hematology.org/

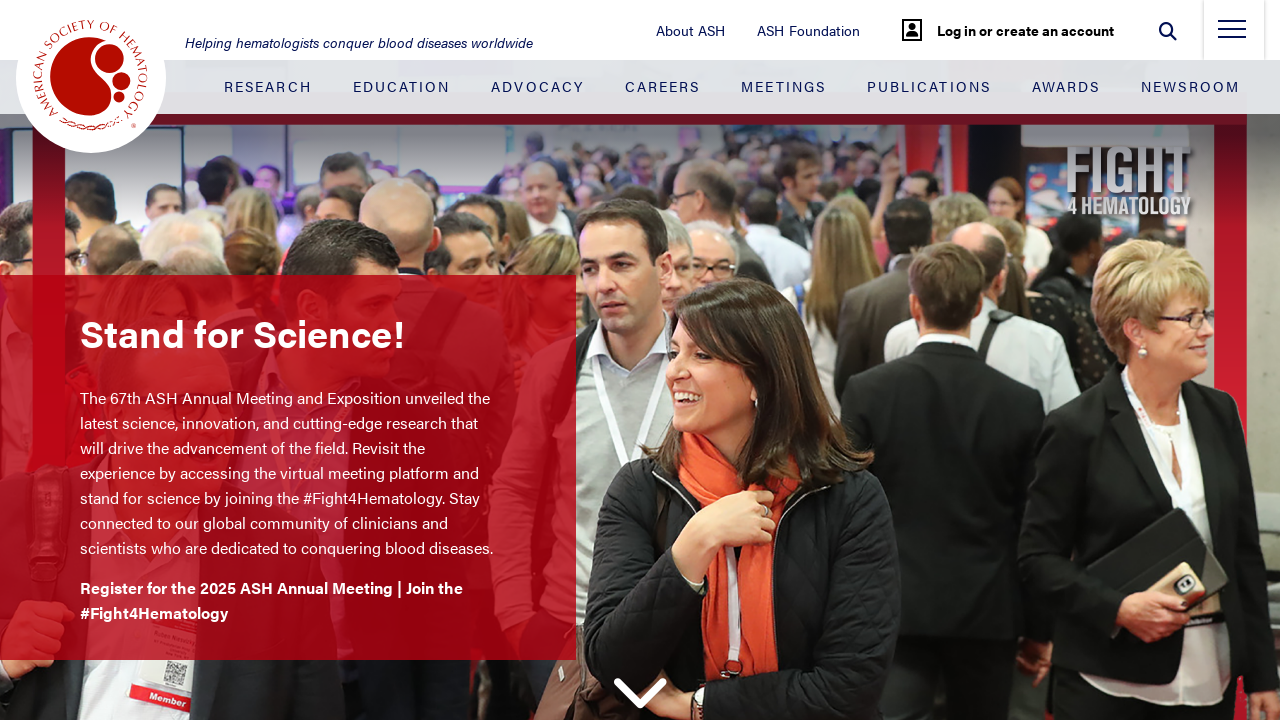

Clicked hamburger menu toggle to open navigation at (1232, 35) on .nav-toggle
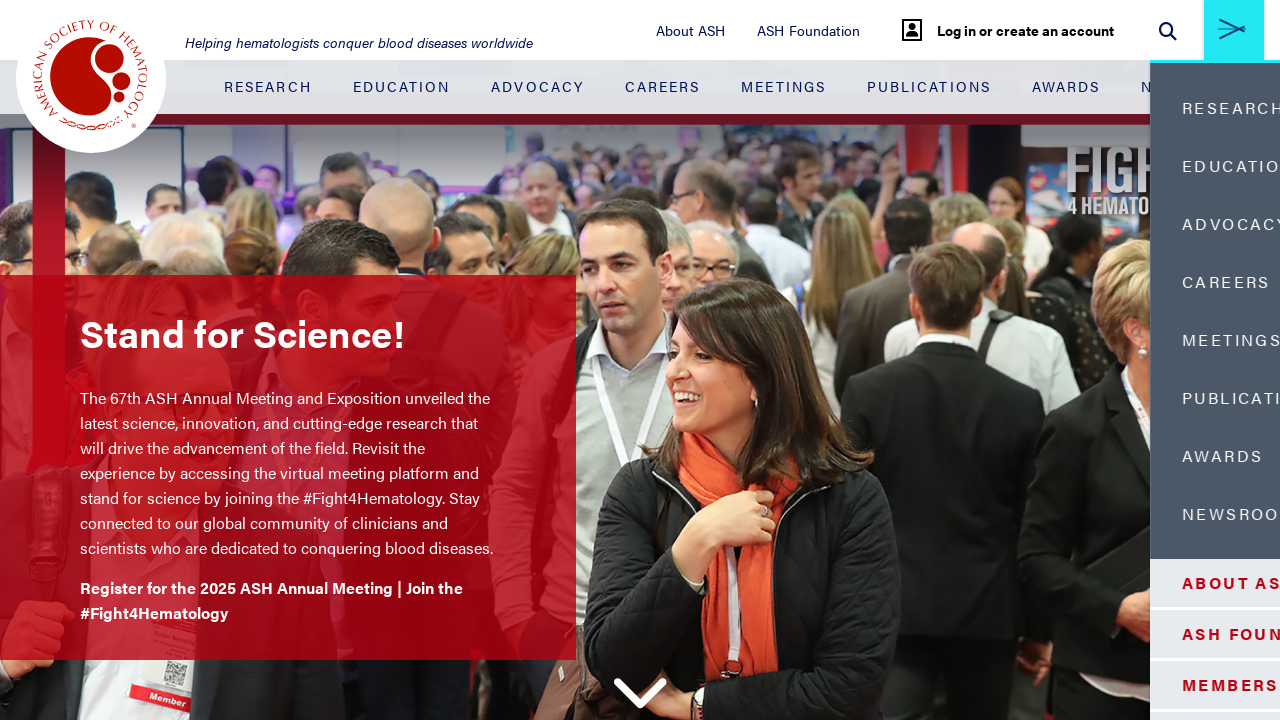

Clicked Careers link in hamburger menu at (1105, 282) on .side-menu-container__blue-section .nav-item:nth-child(4) > .nav-link
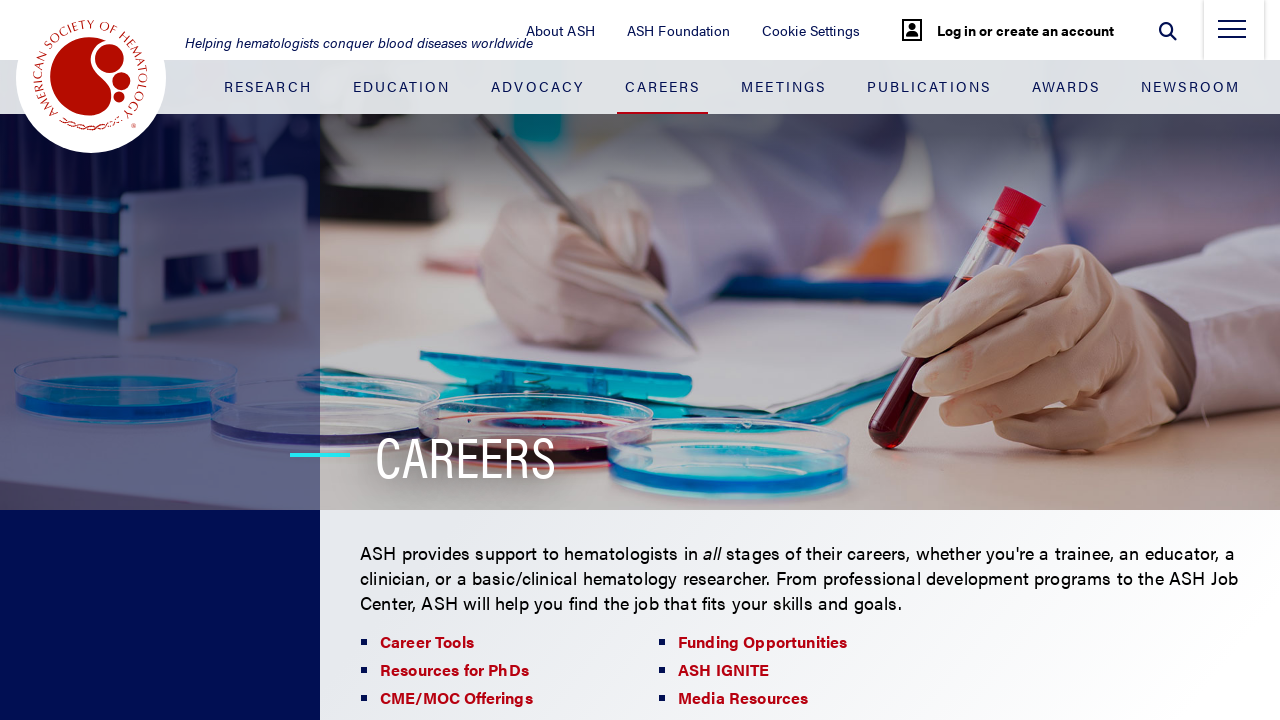

Navigation to Careers page completed
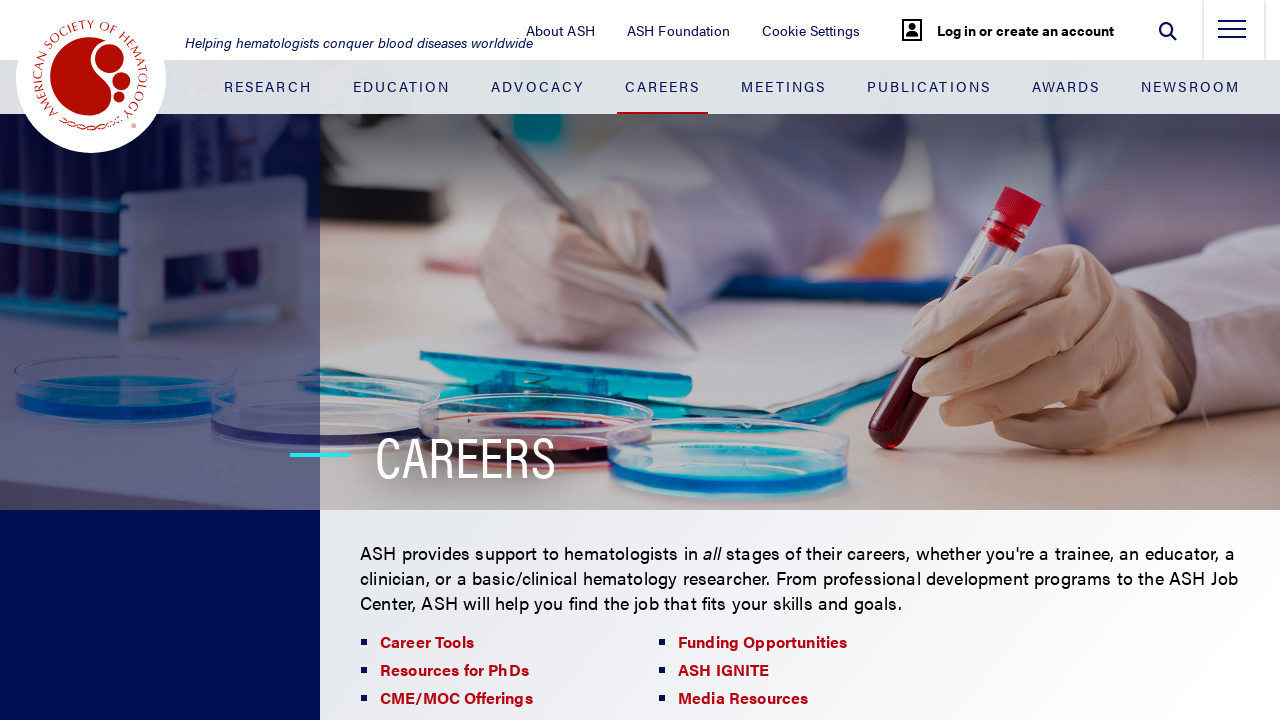

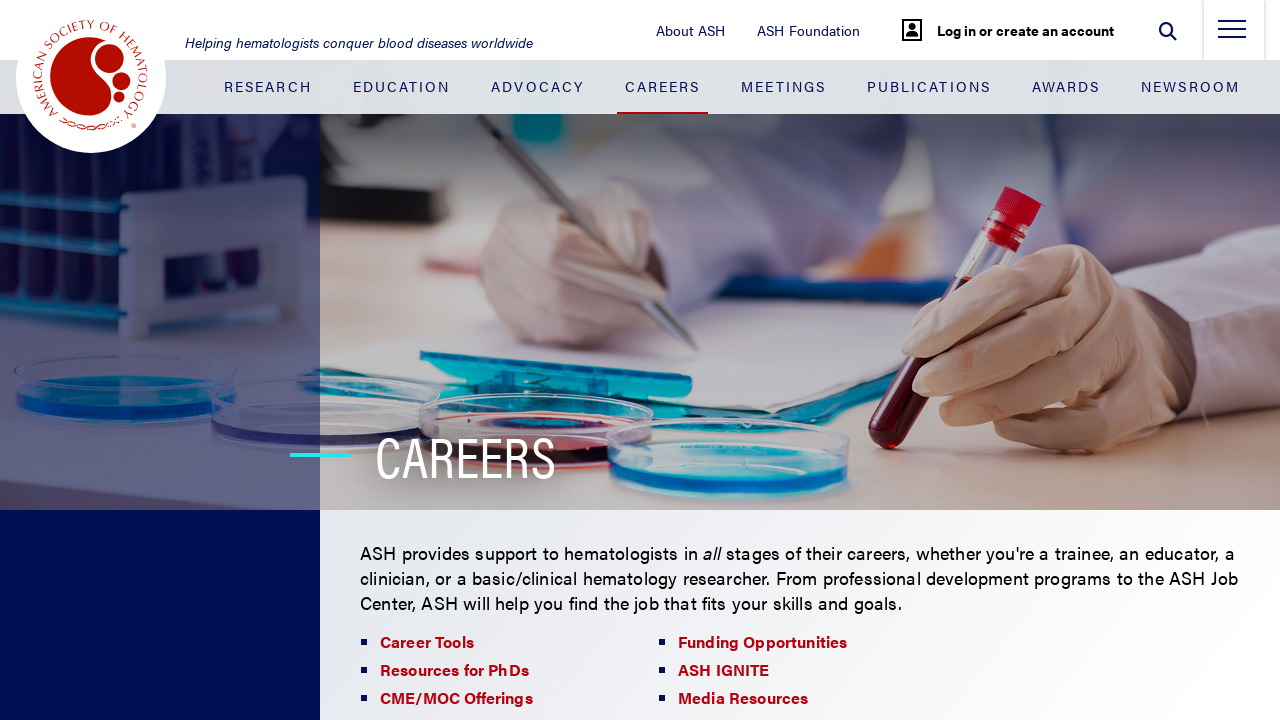